Tests jQuery UI's selectable grid functionality by selecting multiple items using click and hold actions

Starting URL: http://jqueryui.com/resources/demos/selectable/display-grid.html

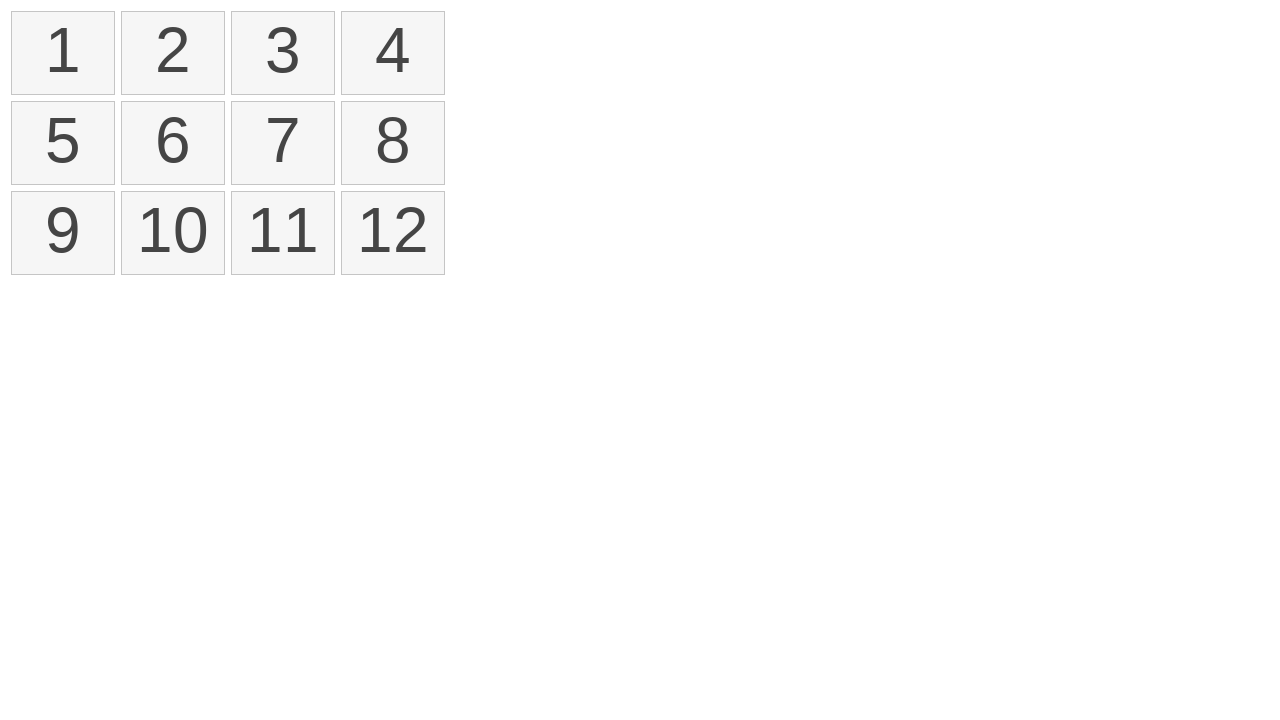

Located all selectable items in the jQuery UI grid
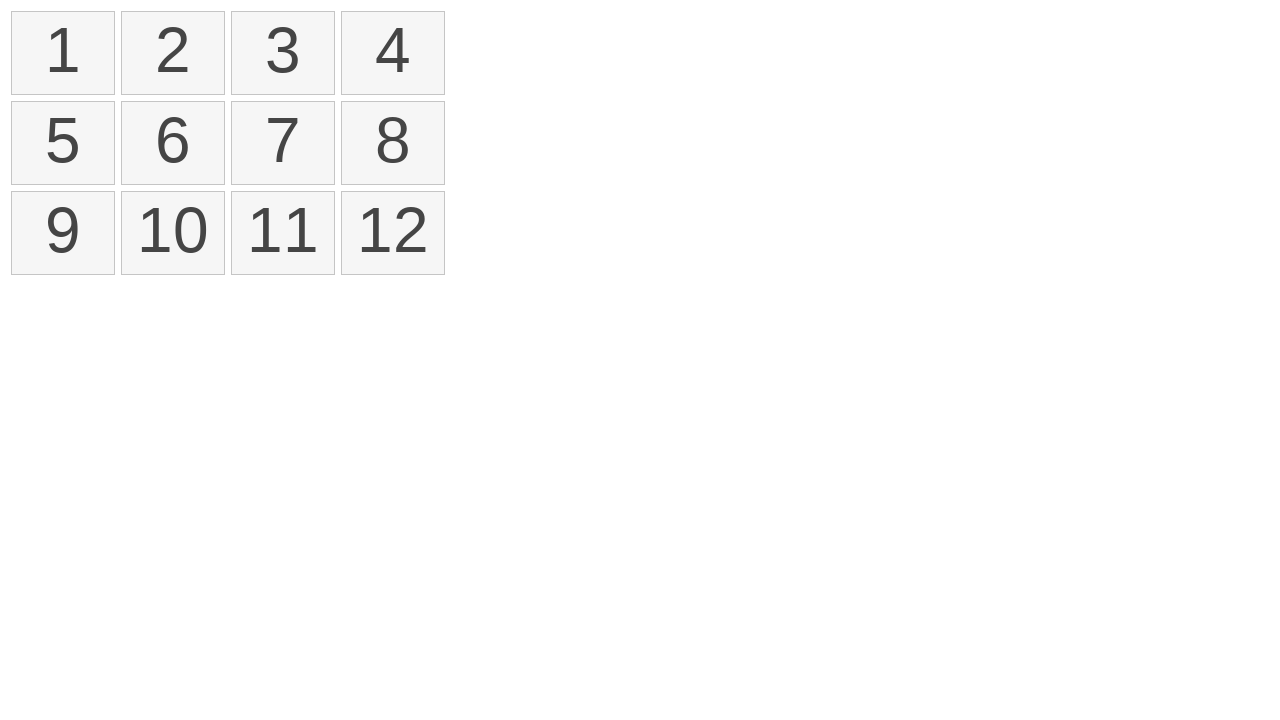

Moved mouse to first selectable item at (16, 16)
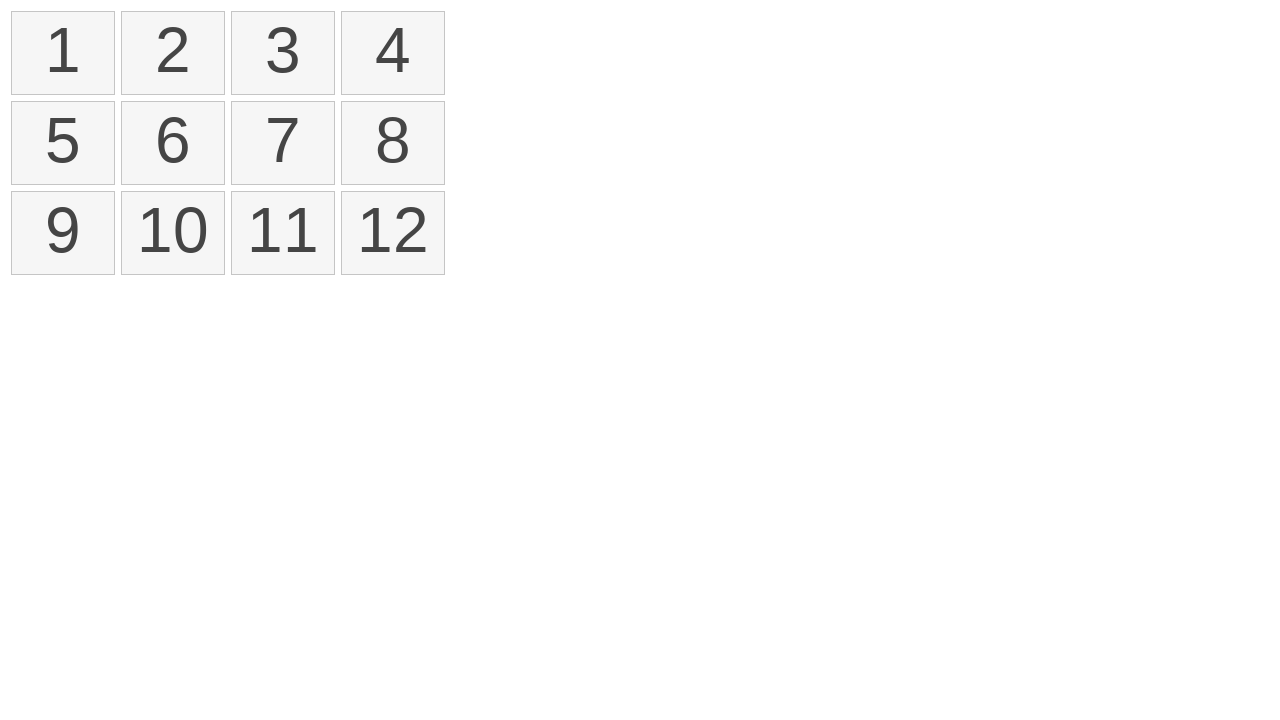

Pressed mouse button down on first item at (16, 16)
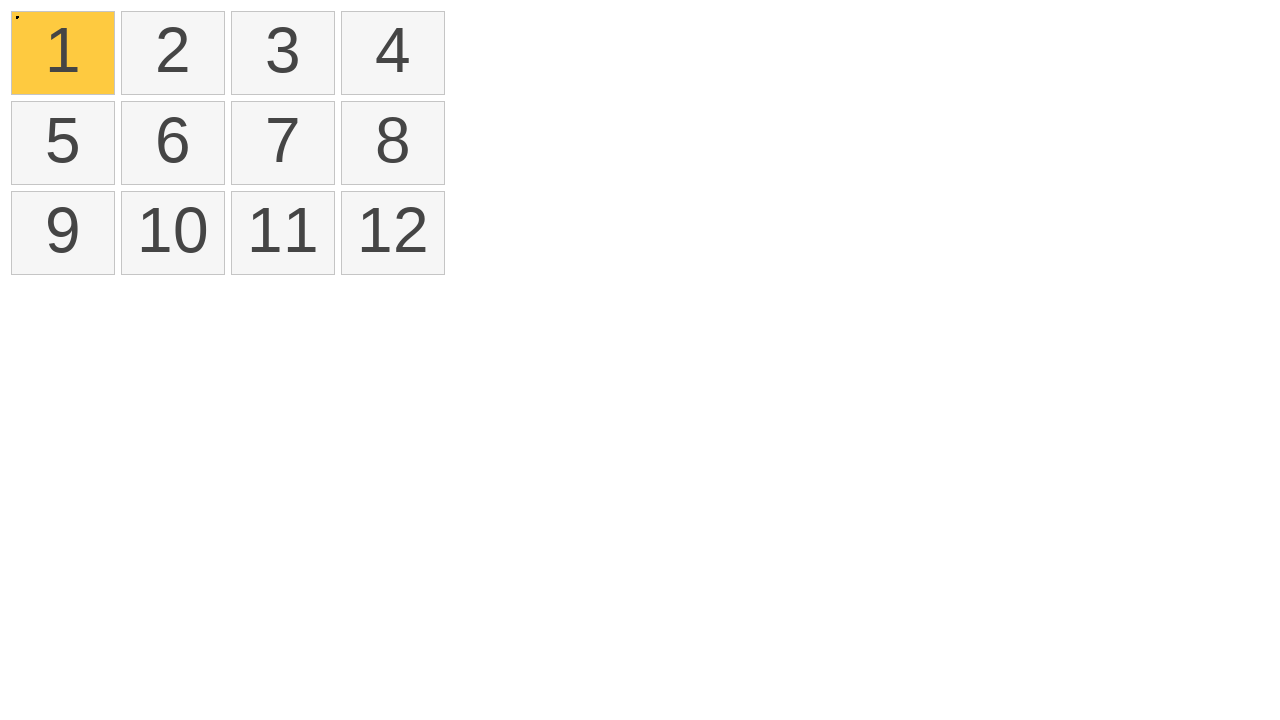

Dragged mouse to eighth item while holding button at (346, 106)
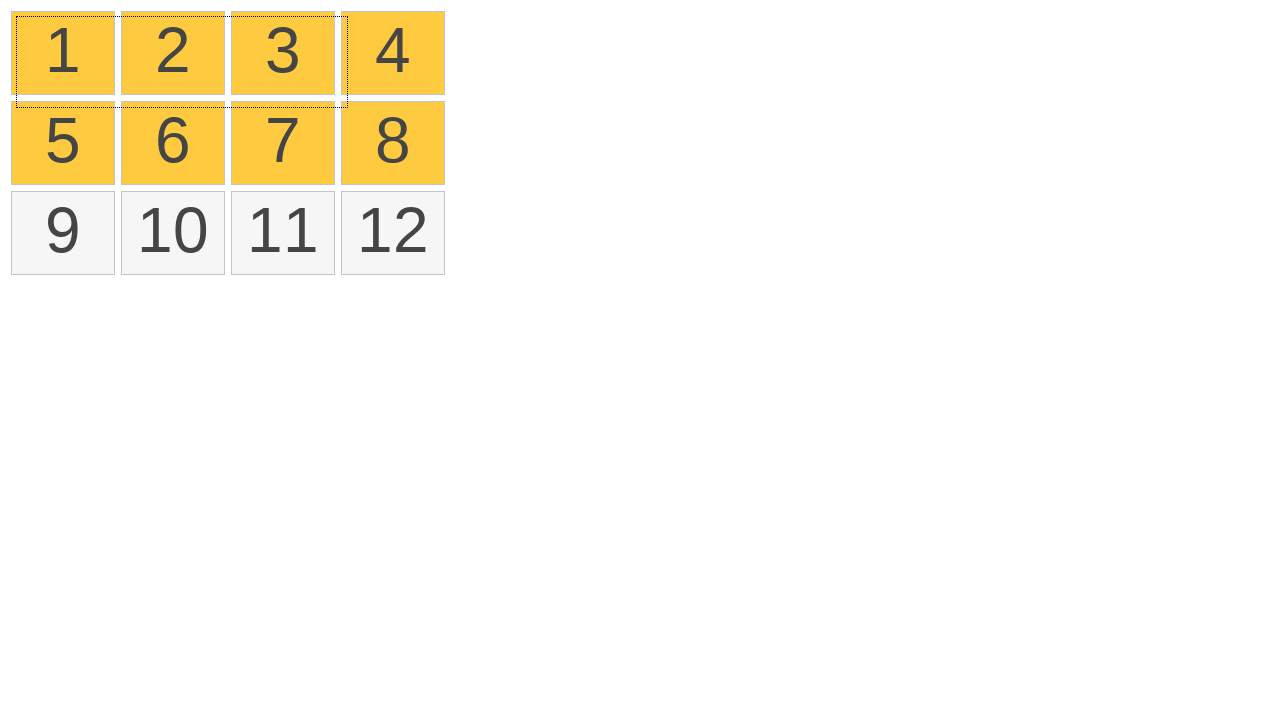

Released mouse button to complete selection at (346, 106)
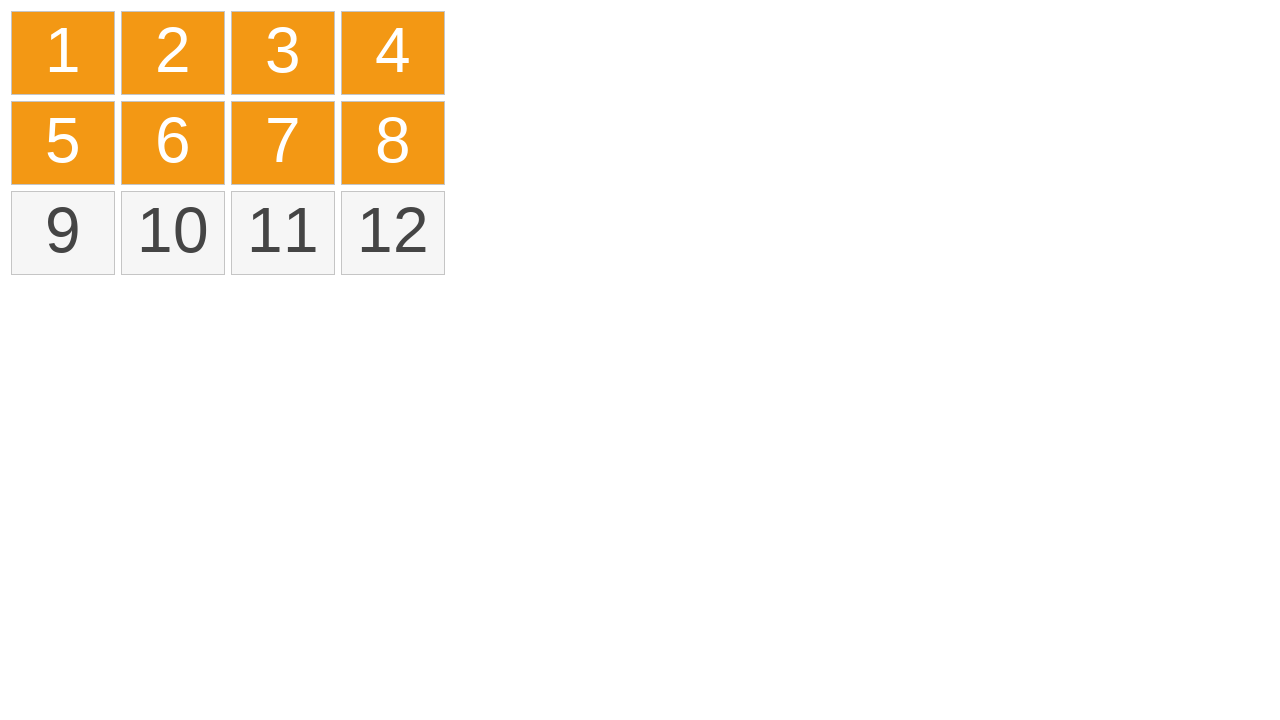

Located all selected items to verify selection
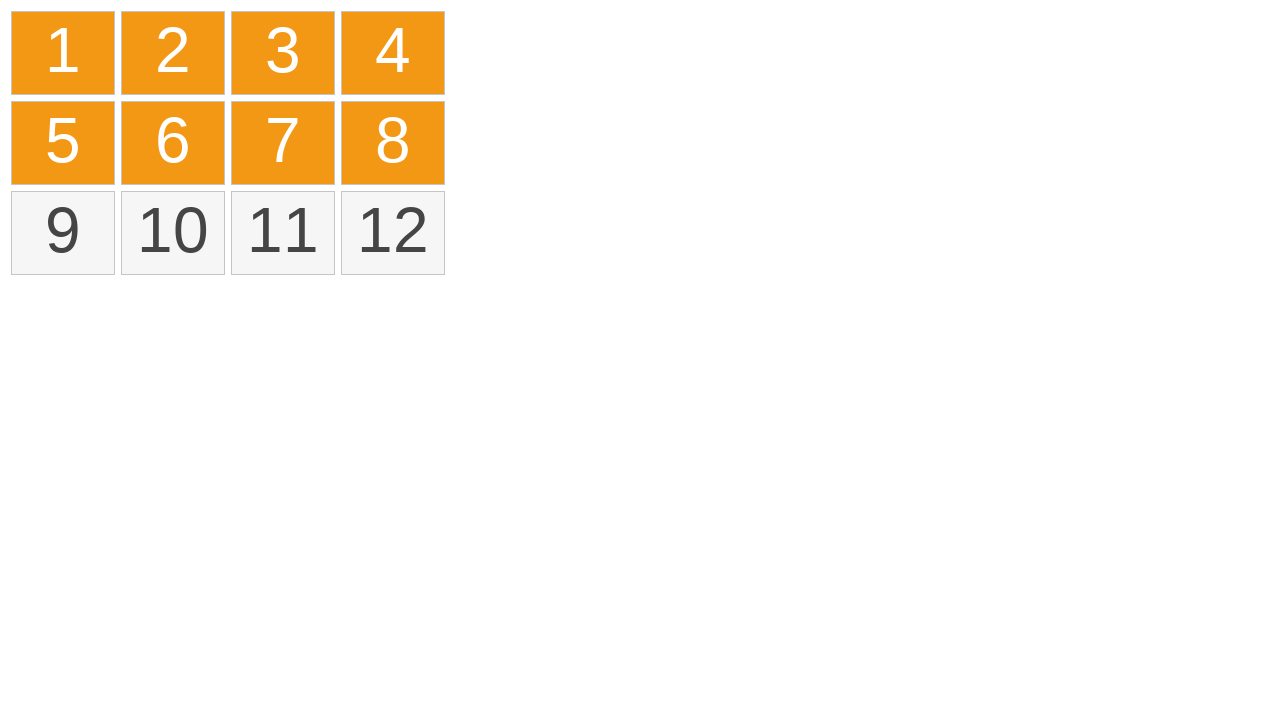

Verified that exactly 8 items are selected
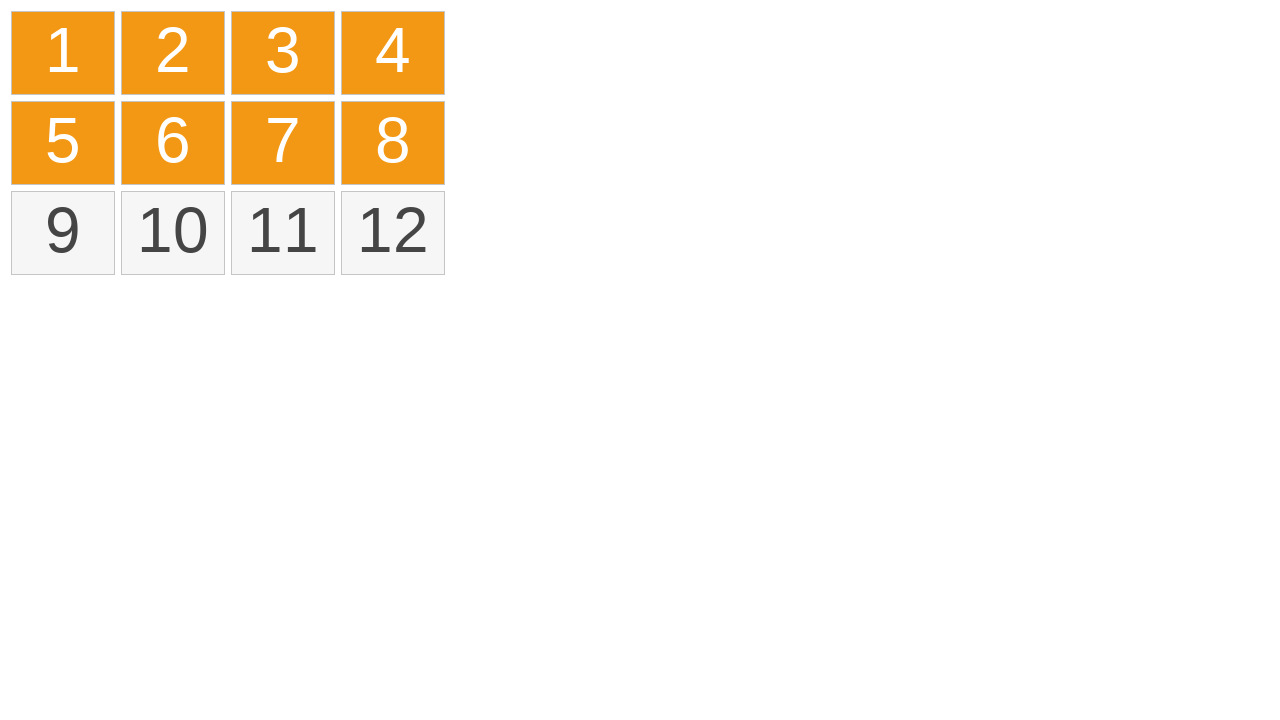

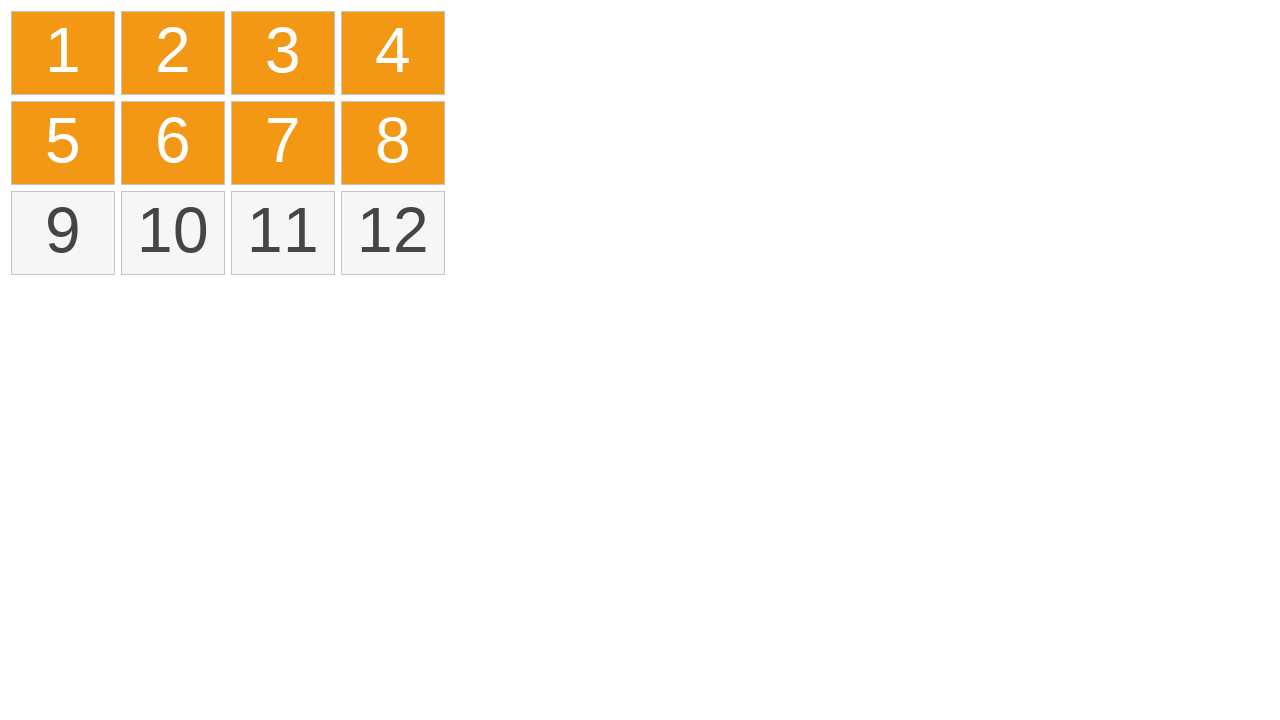